Tests drag and drop functionality within an iframe by switching to the frame context and performing mouse operations based on bounding box coordinates.

Starting URL: https://jqueryui.com/droppable/

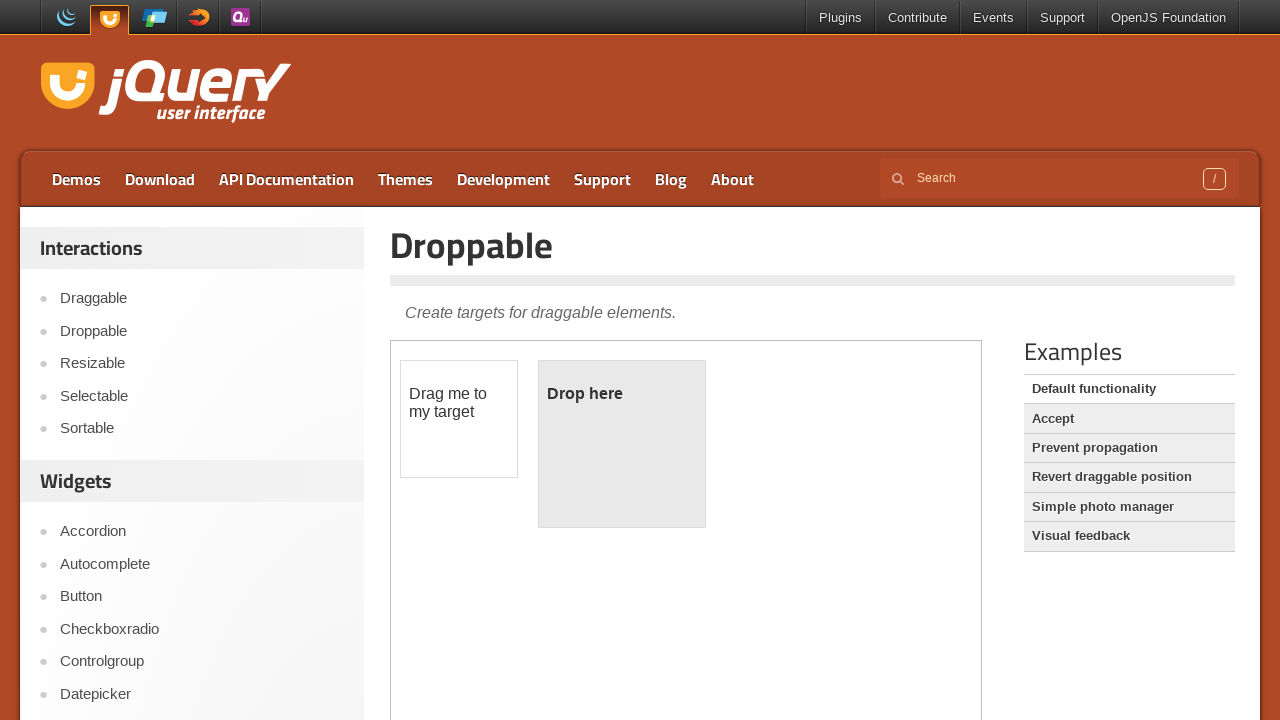

Switched to iframe containing drag and drop demo
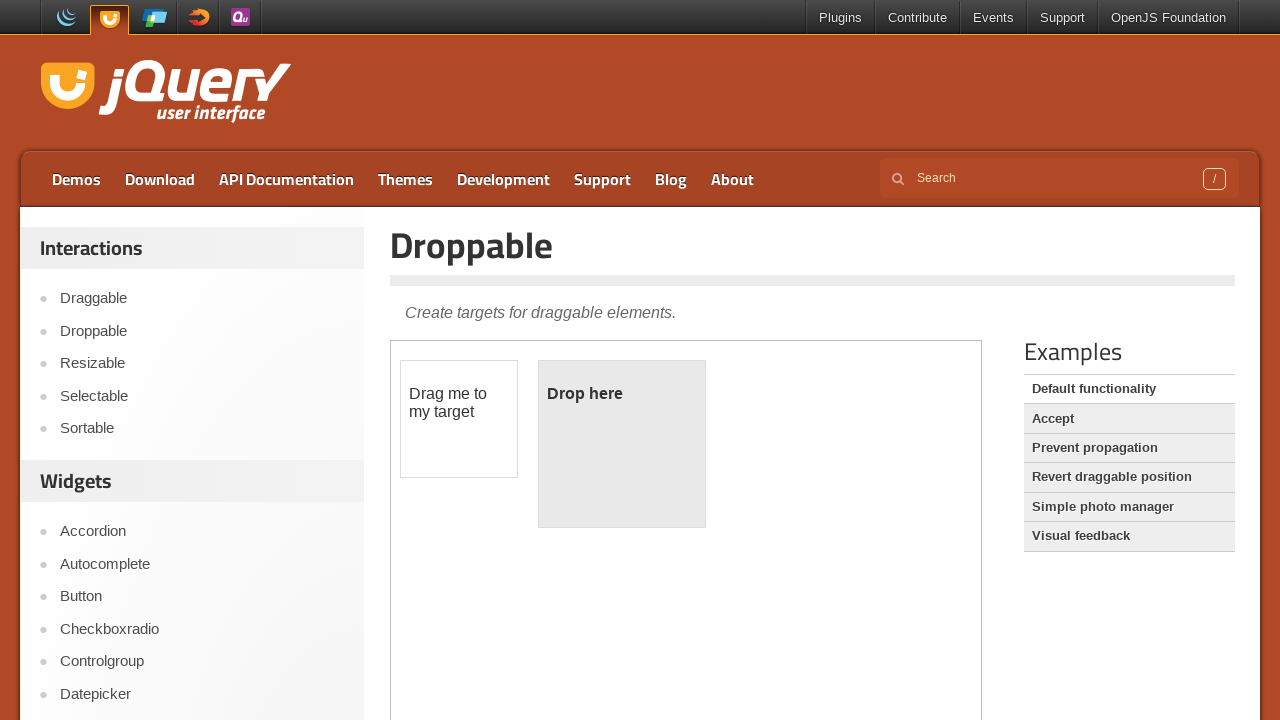

Located draggable element in iframe
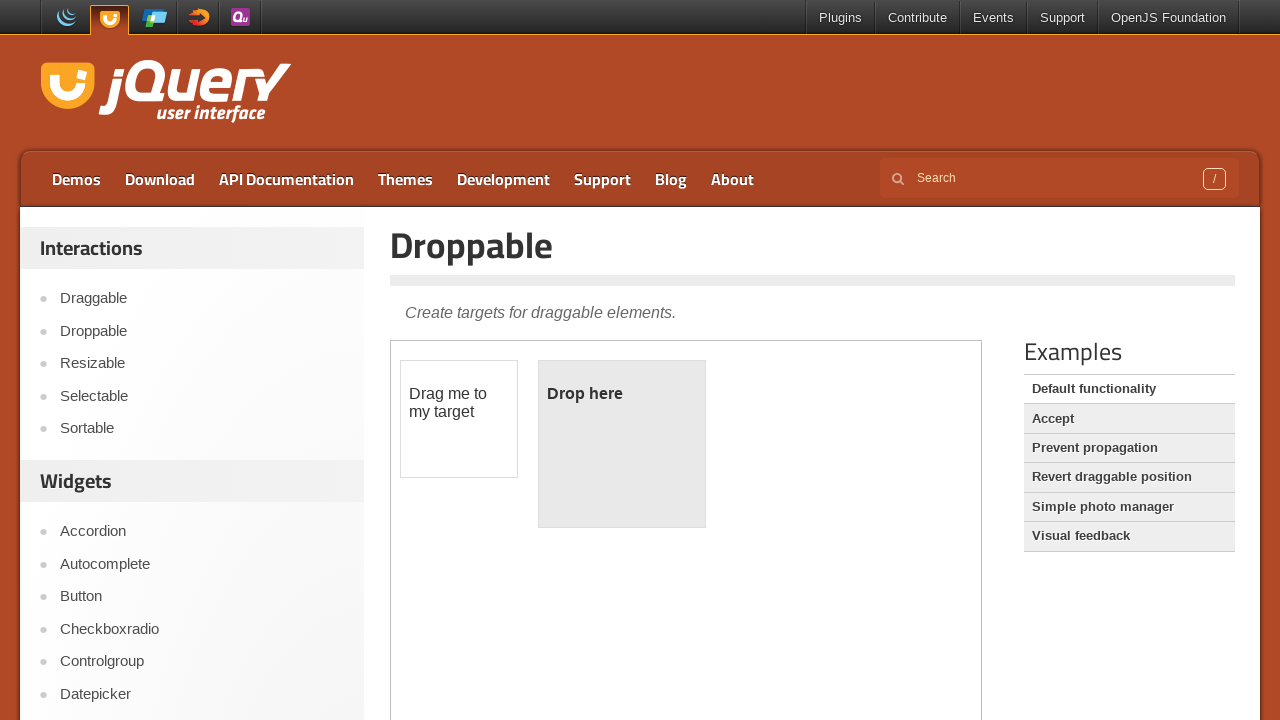

Located droppable element in iframe
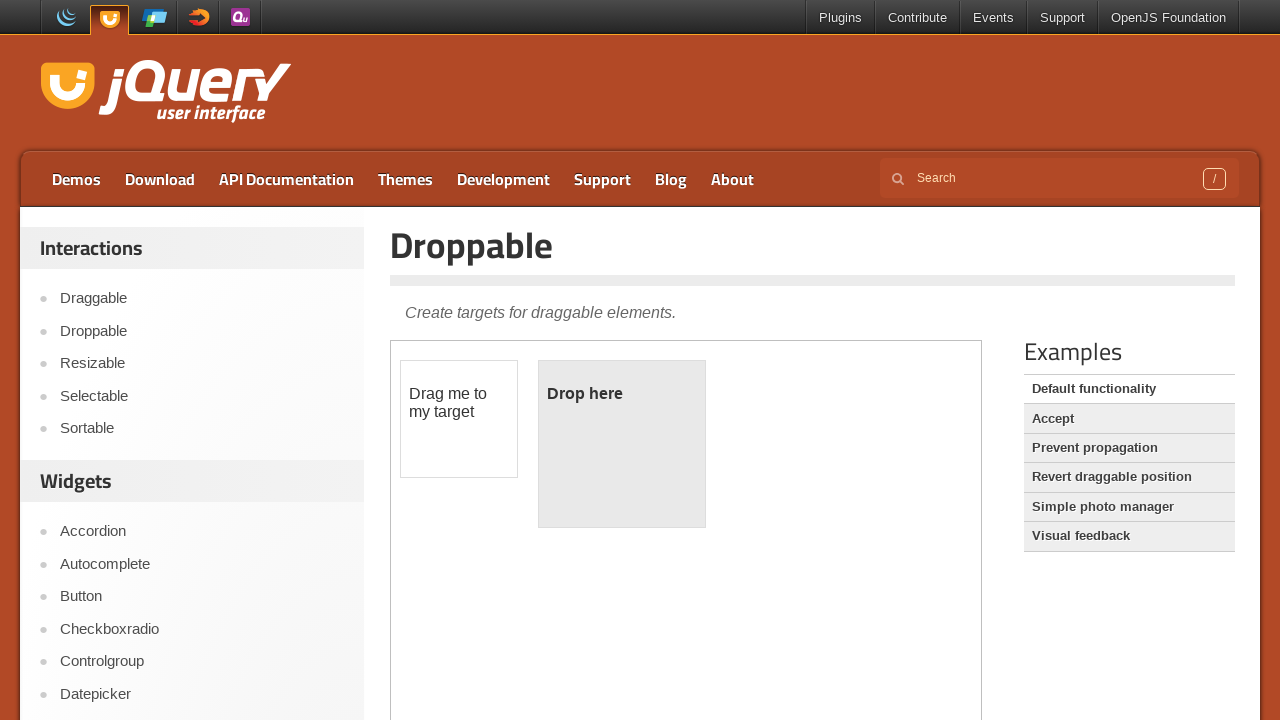

Retrieved bounding box for draggable element
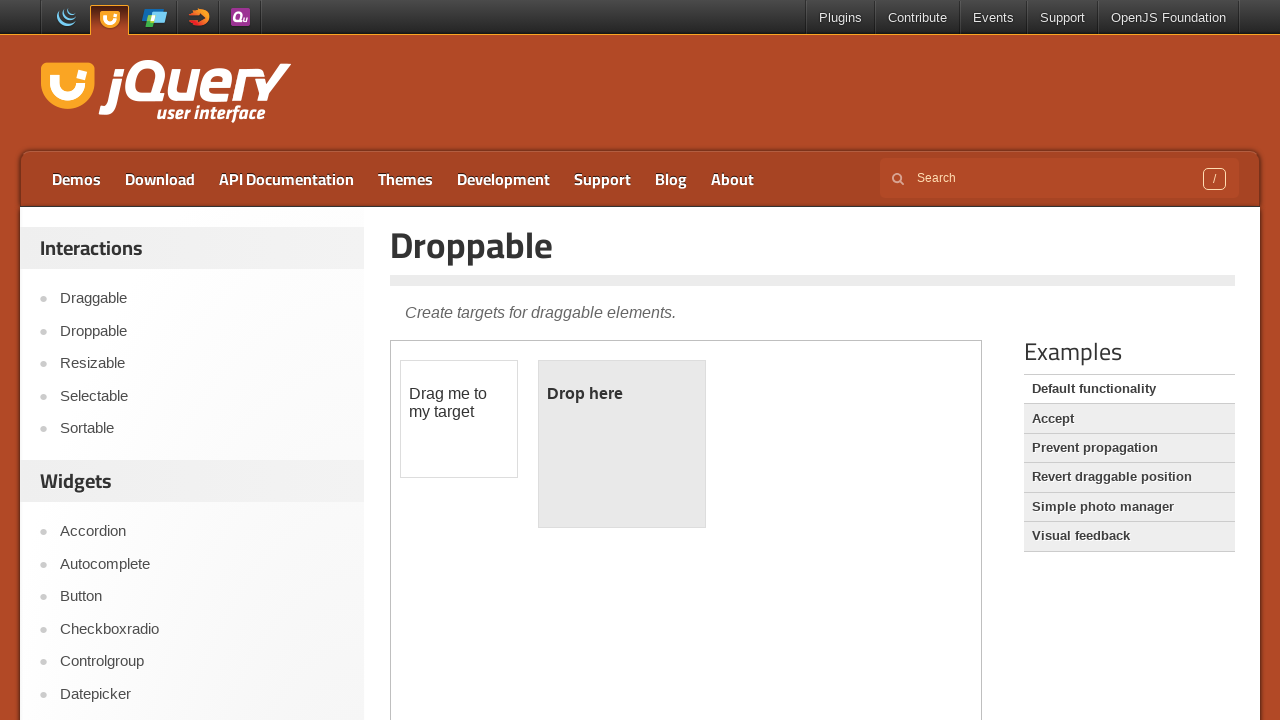

Retrieved bounding box for droppable element
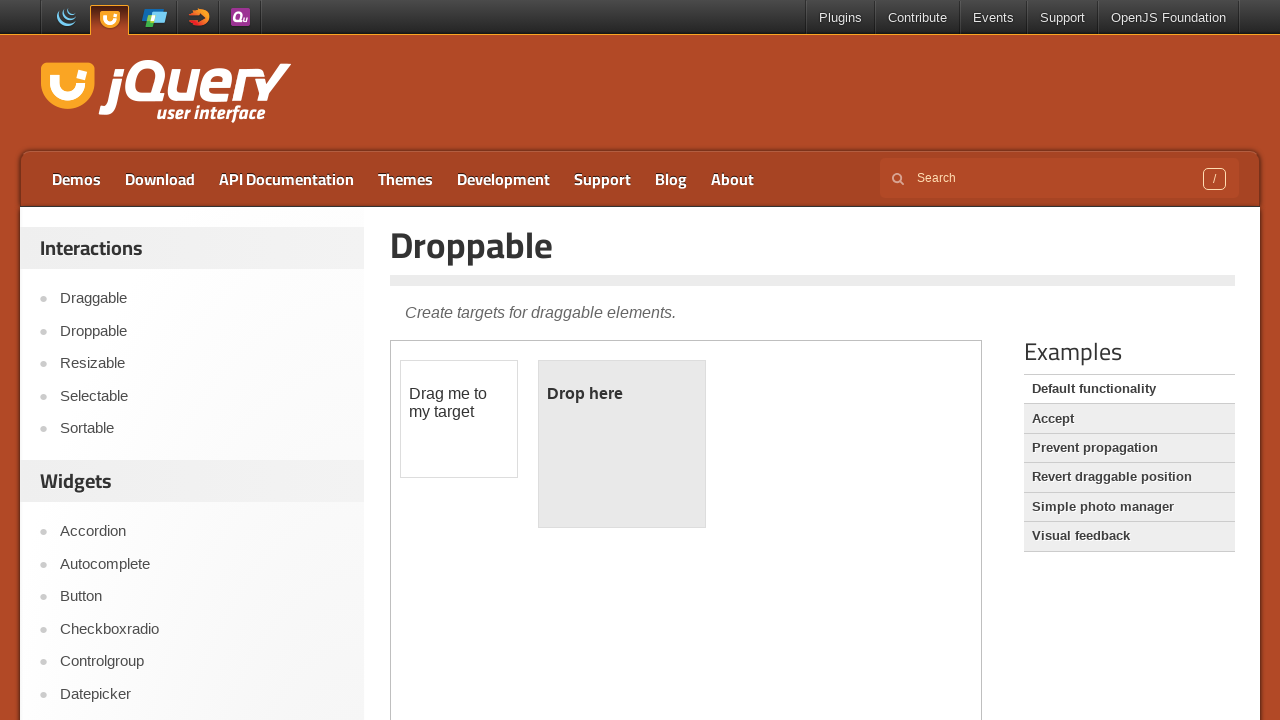

Moved mouse to center of draggable element at (459, 419)
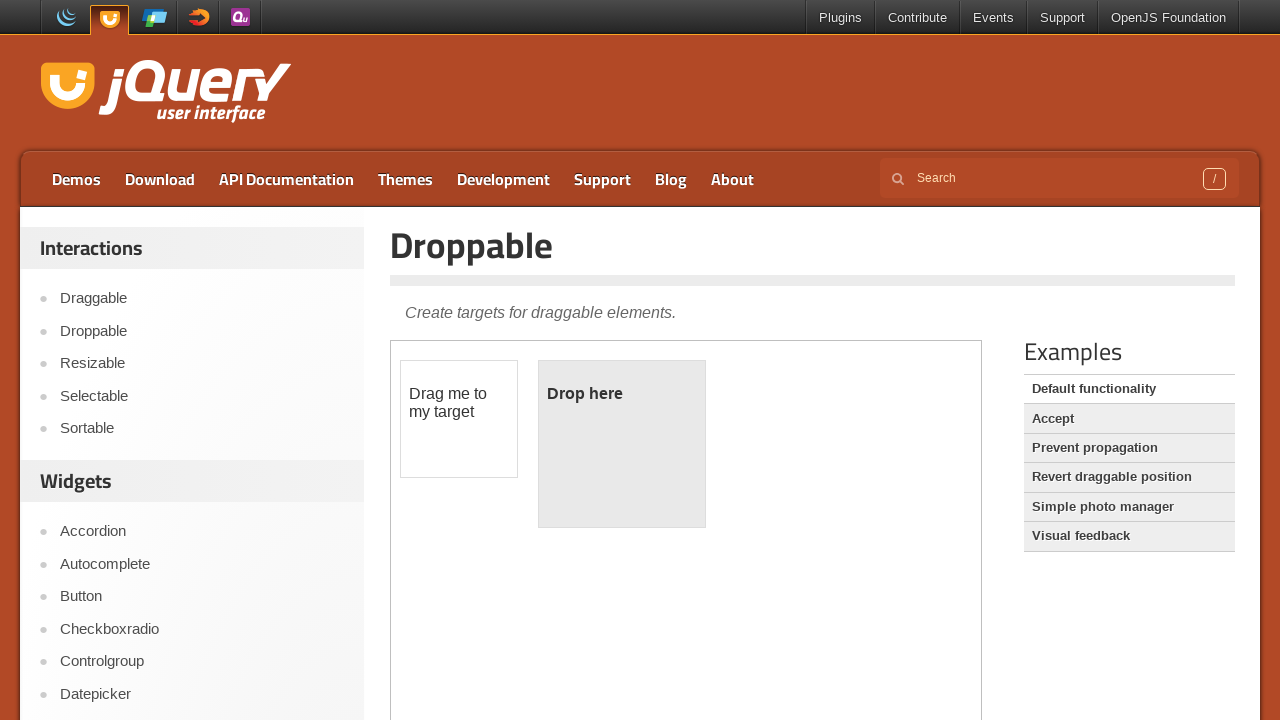

Pressed mouse button down on draggable element at (459, 419)
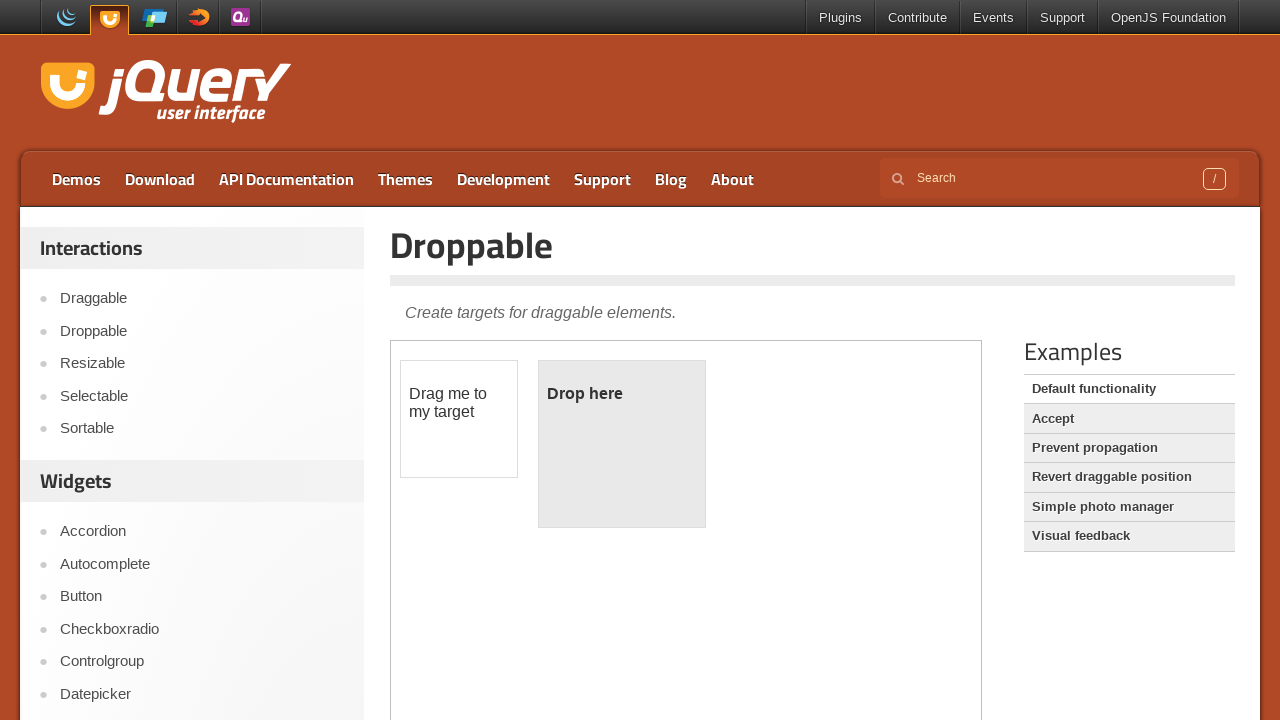

Moved mouse to center of droppable element at (622, 444)
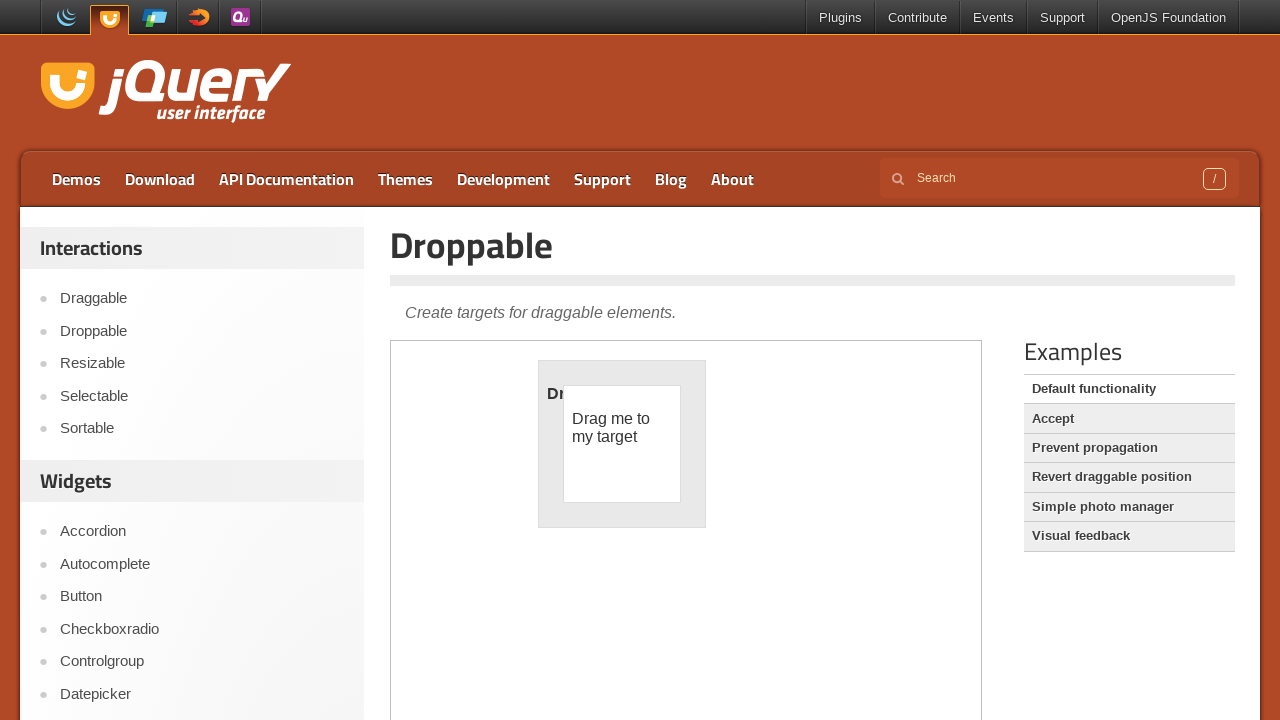

Released mouse button, completing drag and drop operation at (622, 444)
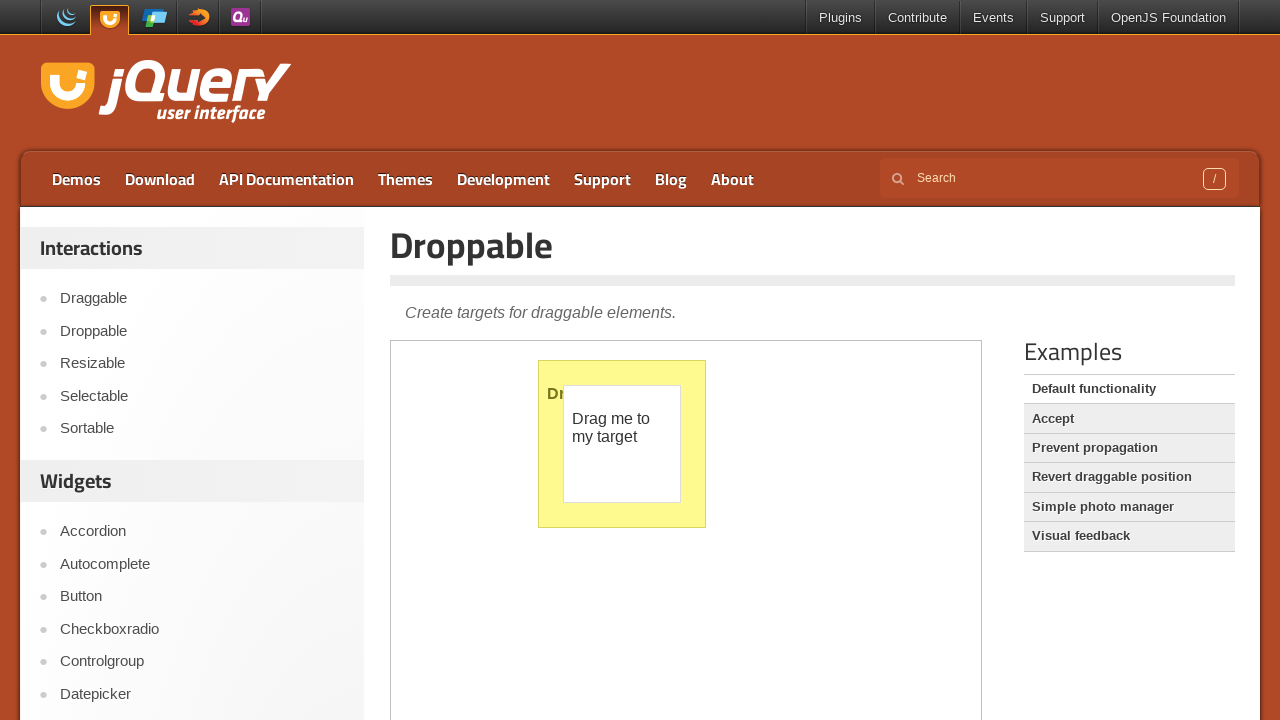

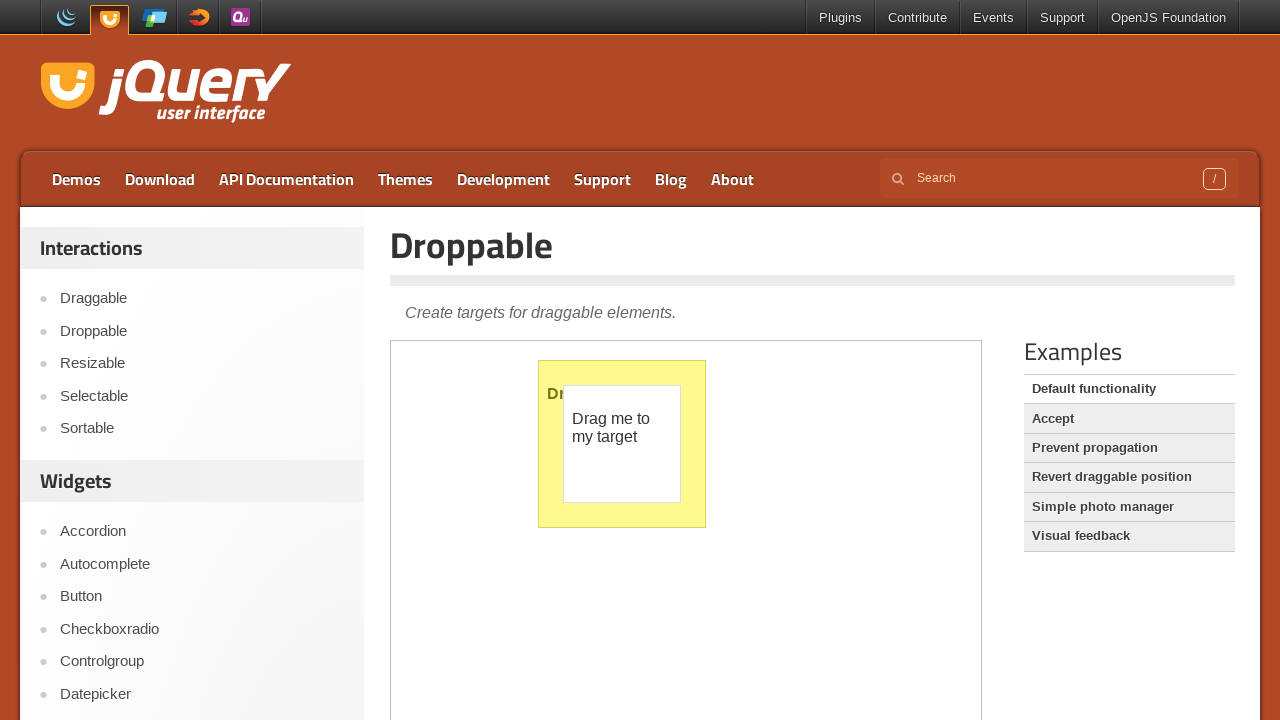